Tests that clicking the JS Alert button triggers an alert dialog with expected text, accepts it, and verifies confirmation message appears.

Starting URL: https://the-internet.herokuapp.com/javascript_alerts

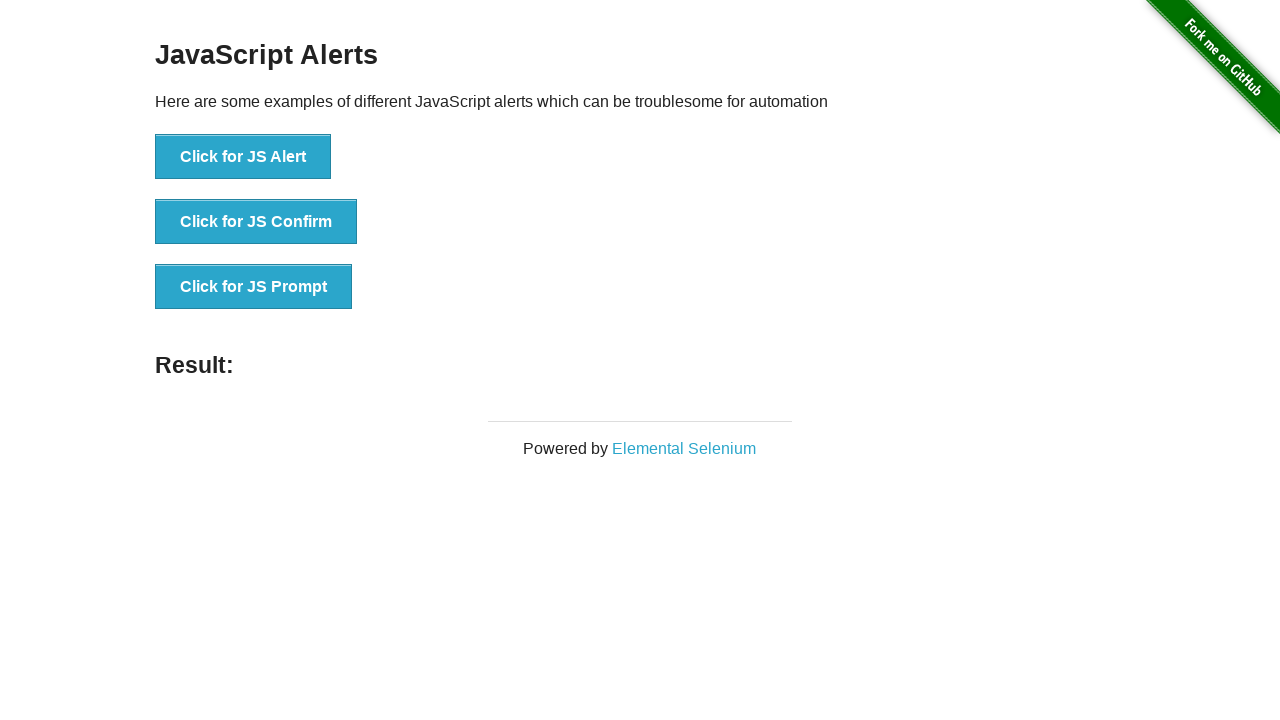

Set up dialog handler to accept alert dialogs
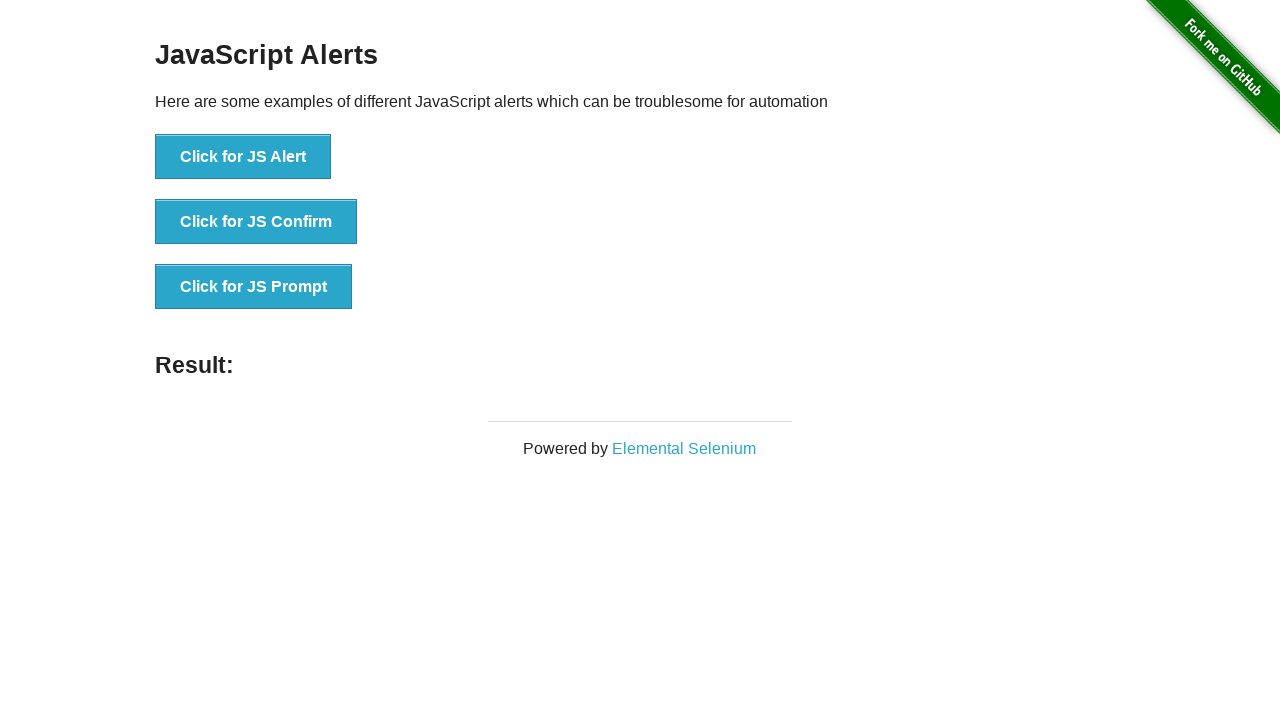

Clicked the JS Alert button at (243, 157) on internal:role=button[name="Click for JS Alert"i]
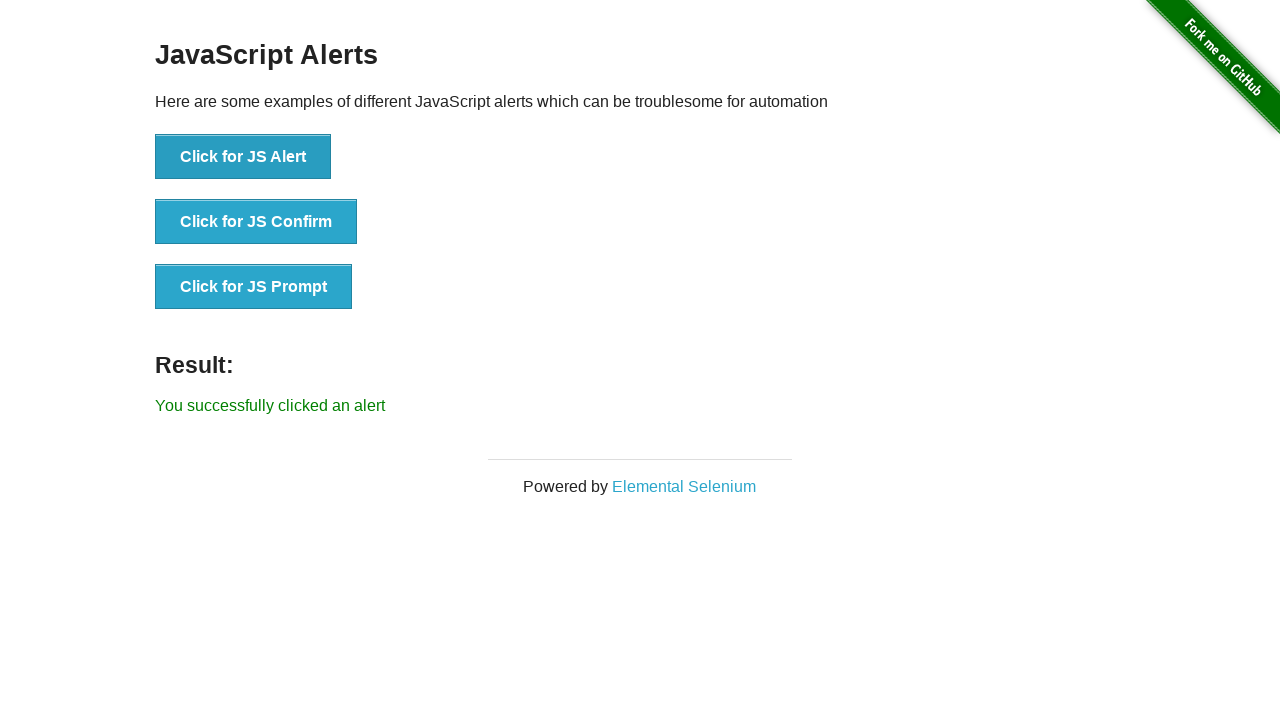

Verified confirmation message appeared in result element
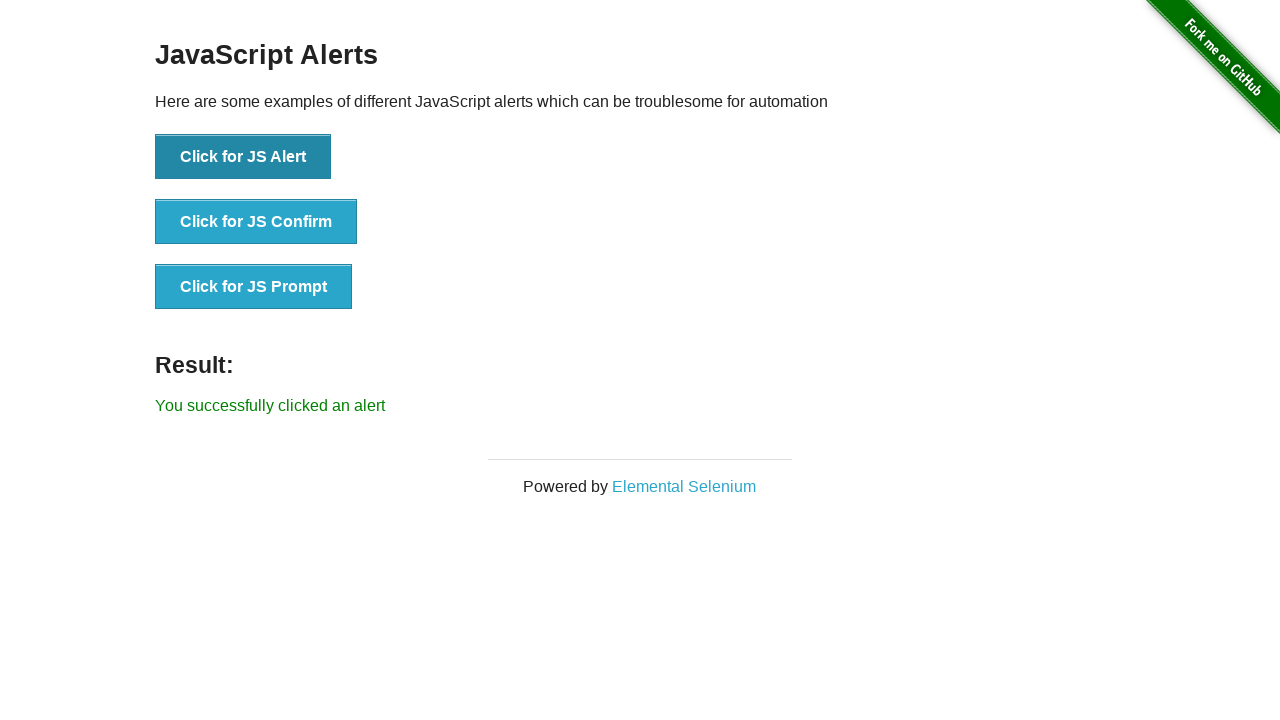

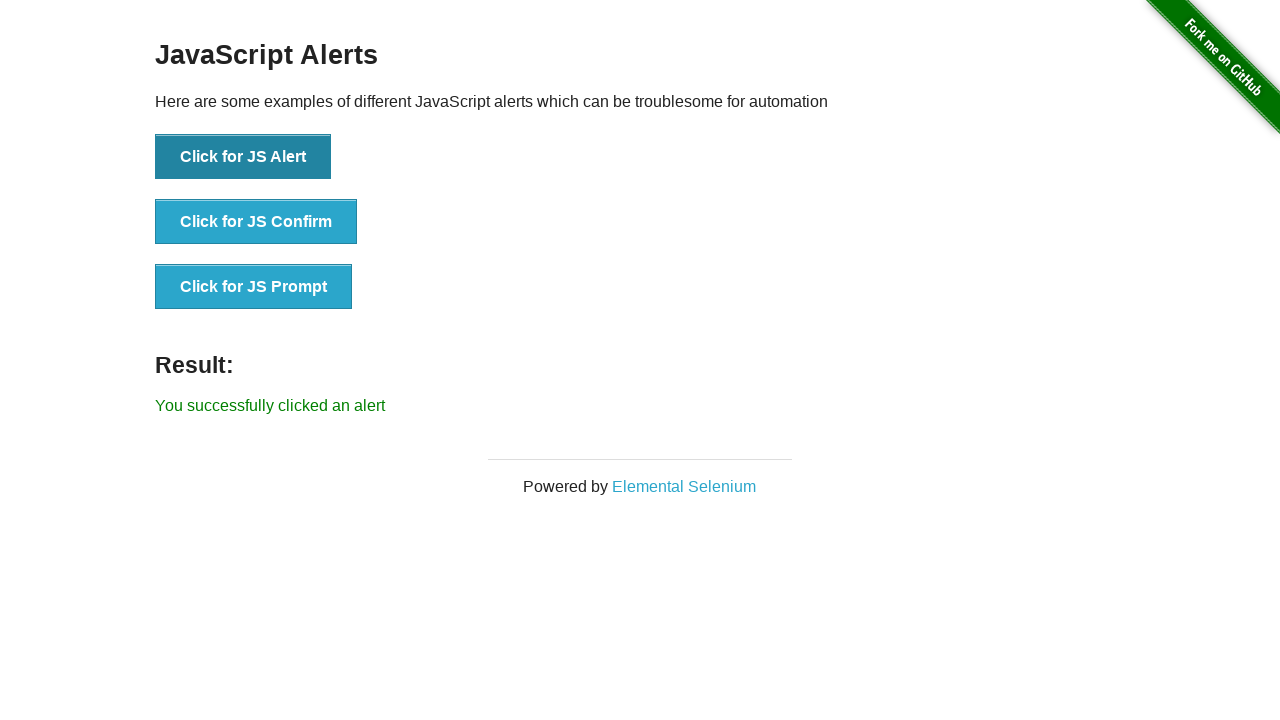